Tests all hyperlinks on Gmail's landing page by clicking each link, navigating back, and repeating for all links found

Starting URL: https://www.gmail.com

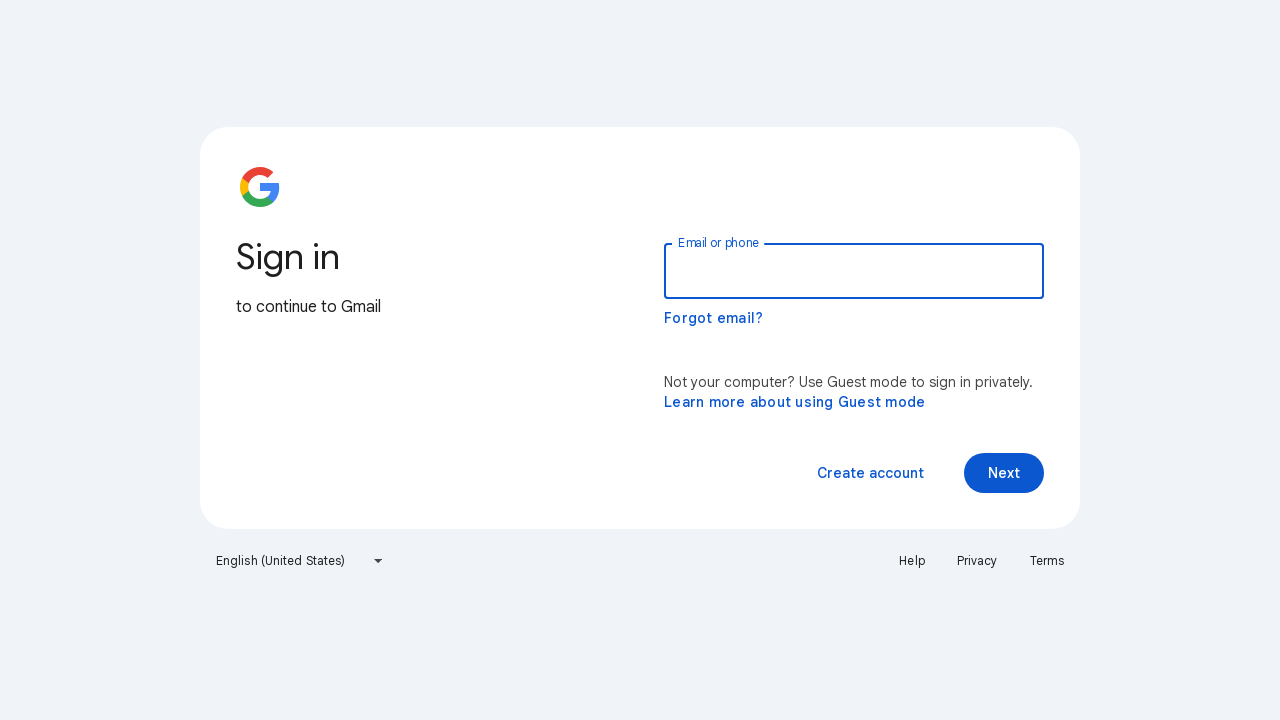

Located all hyperlinks on Gmail landing page
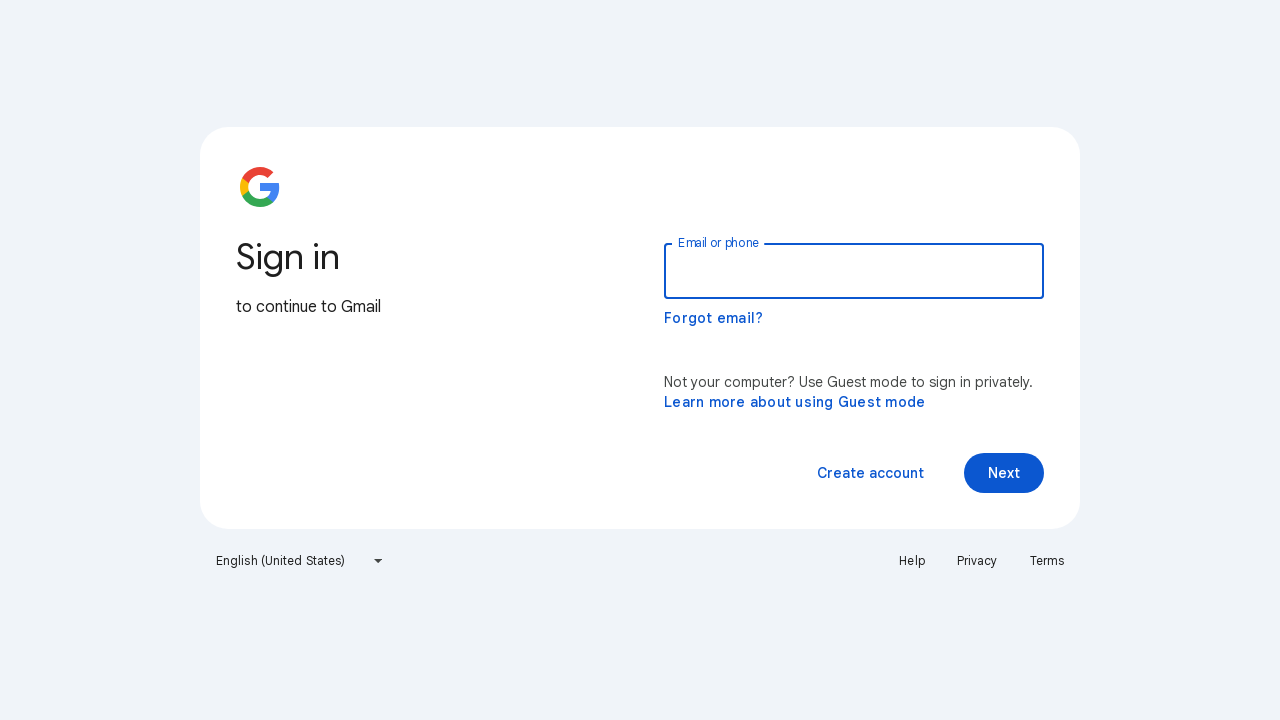

Collected text from 4 non-empty hyperlinks
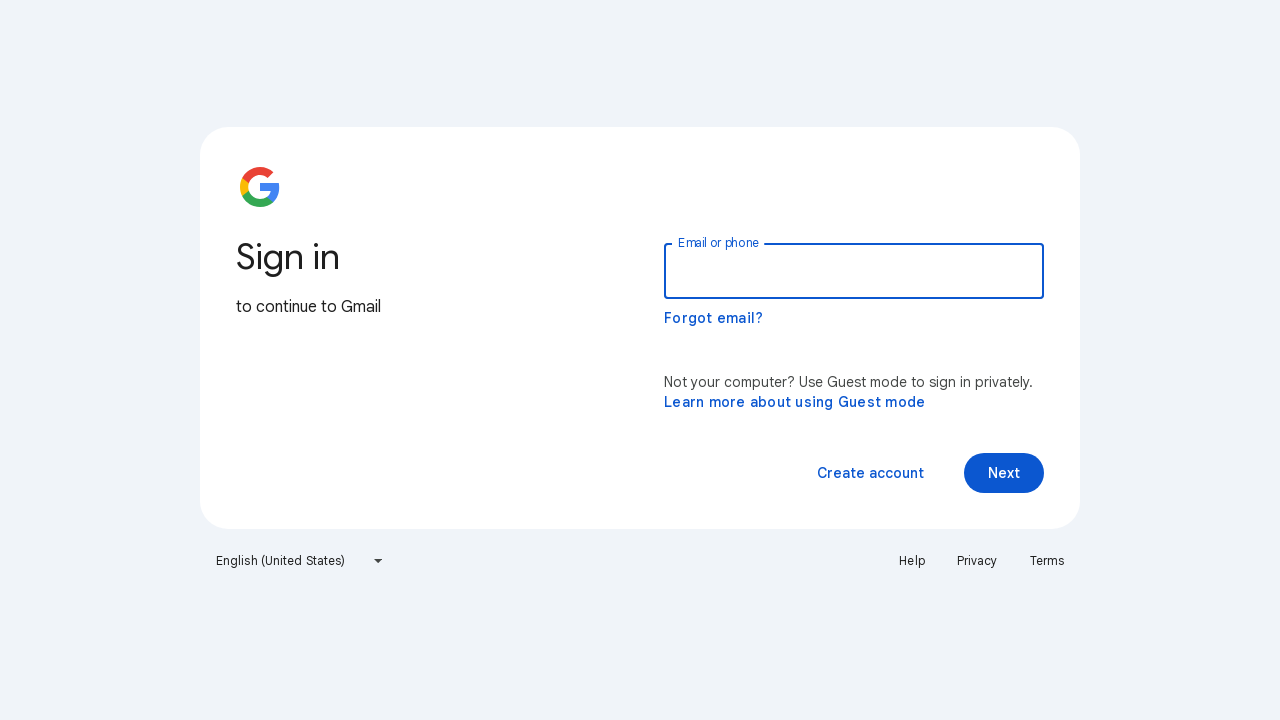

Clicked hyperlink: 'Learn more about using Guest mode' at (795, 402) on text=Learn more about using Guest mode
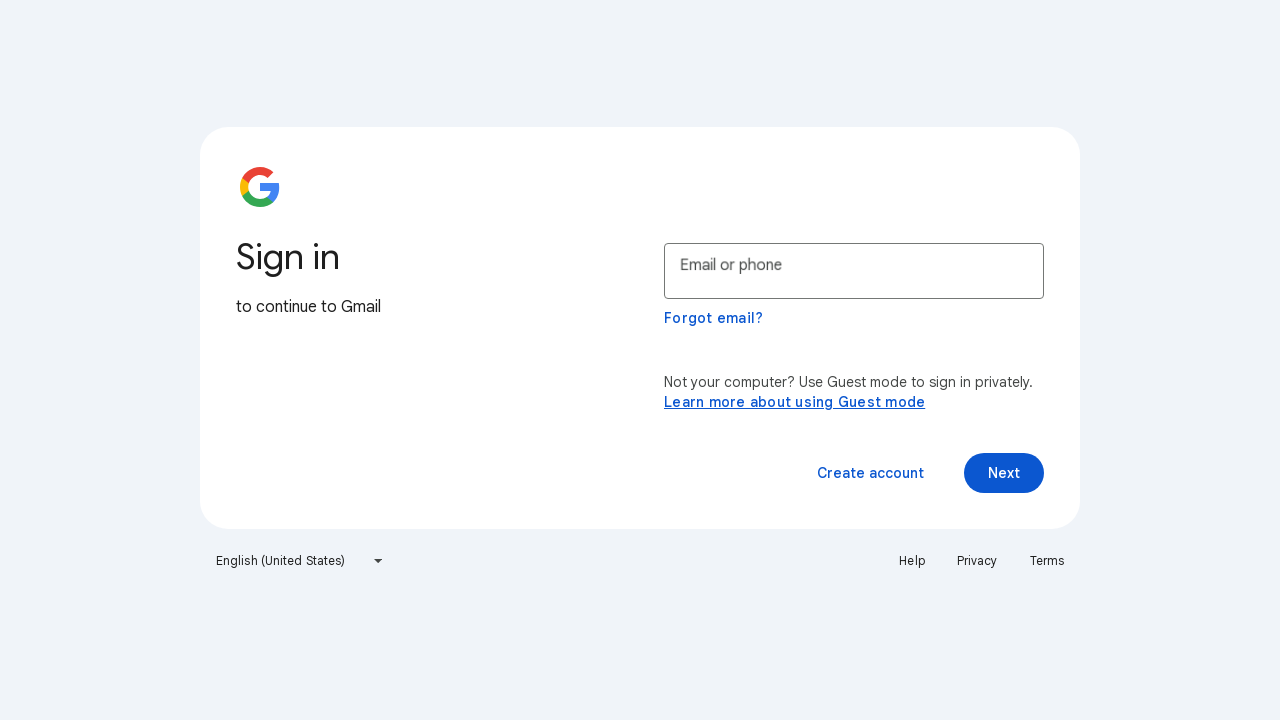

Page loaded after clicking 'Learn more about using Guest mode'
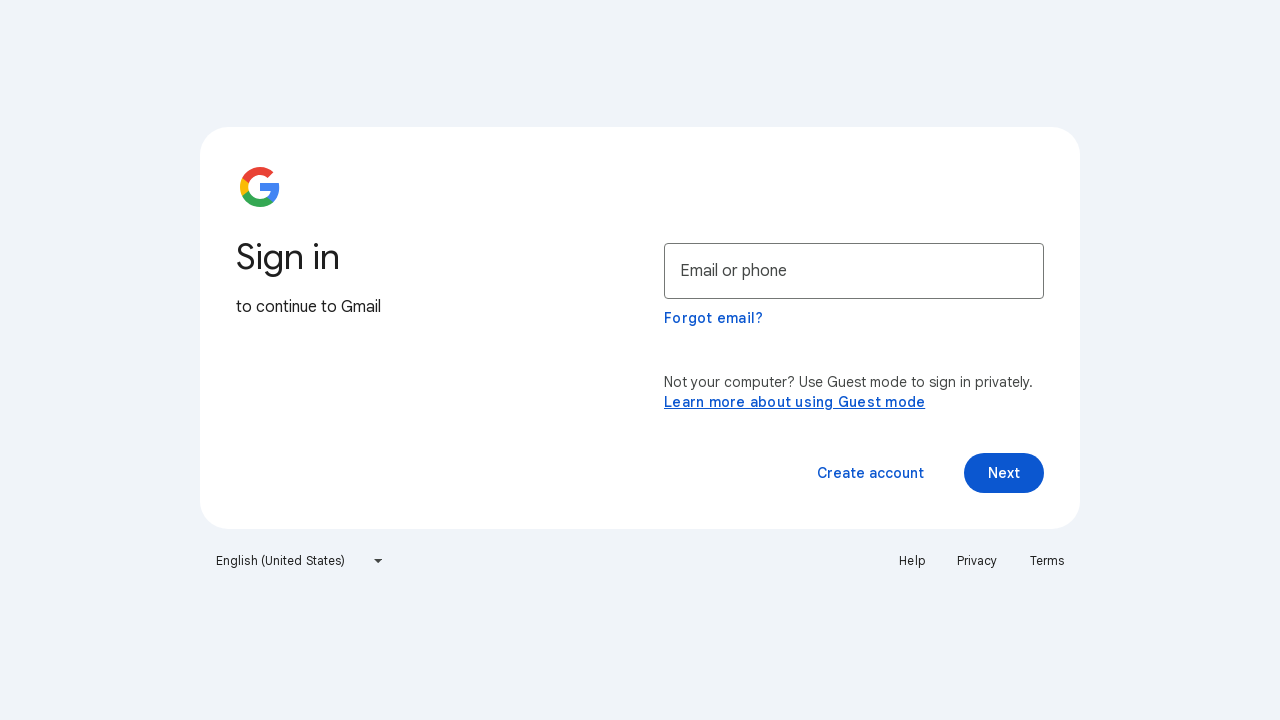

Navigated back to Gmail landing page
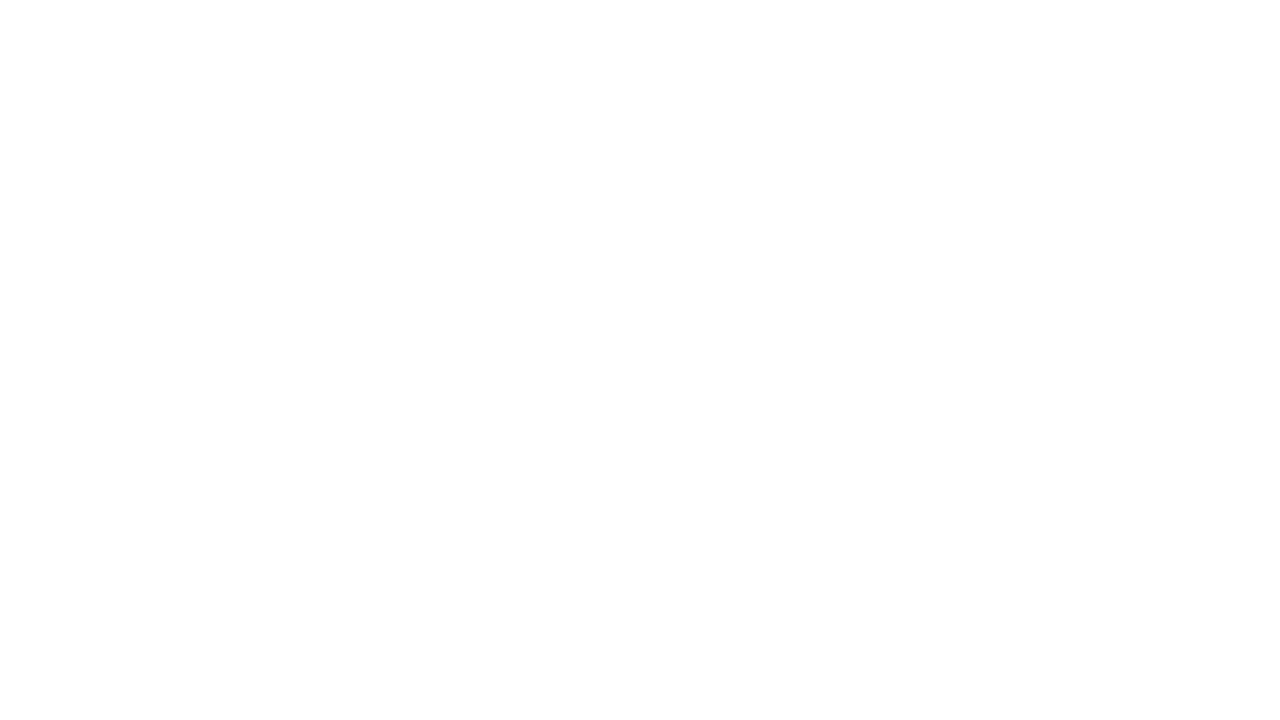

Skipped hyperlink 'Learn more about using Guest mode' - no longer clickable or changed
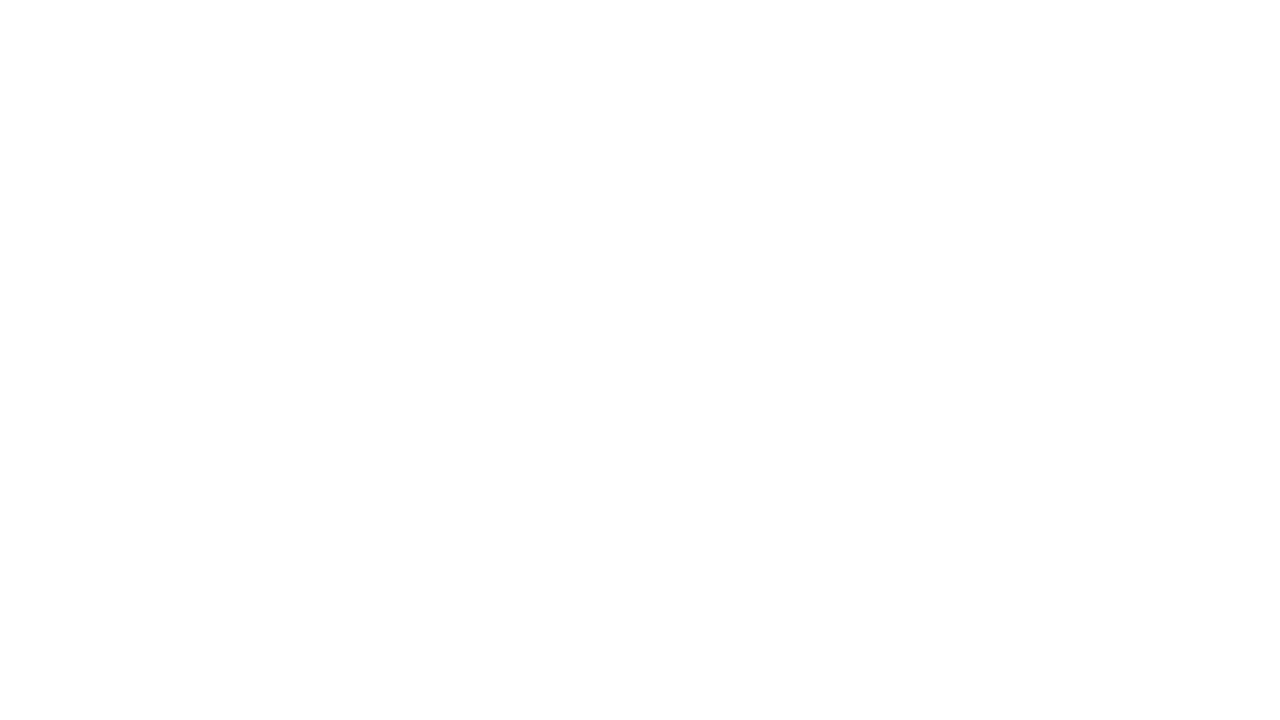

Skipped hyperlink 'Help' - no longer clickable or changed on text=Help
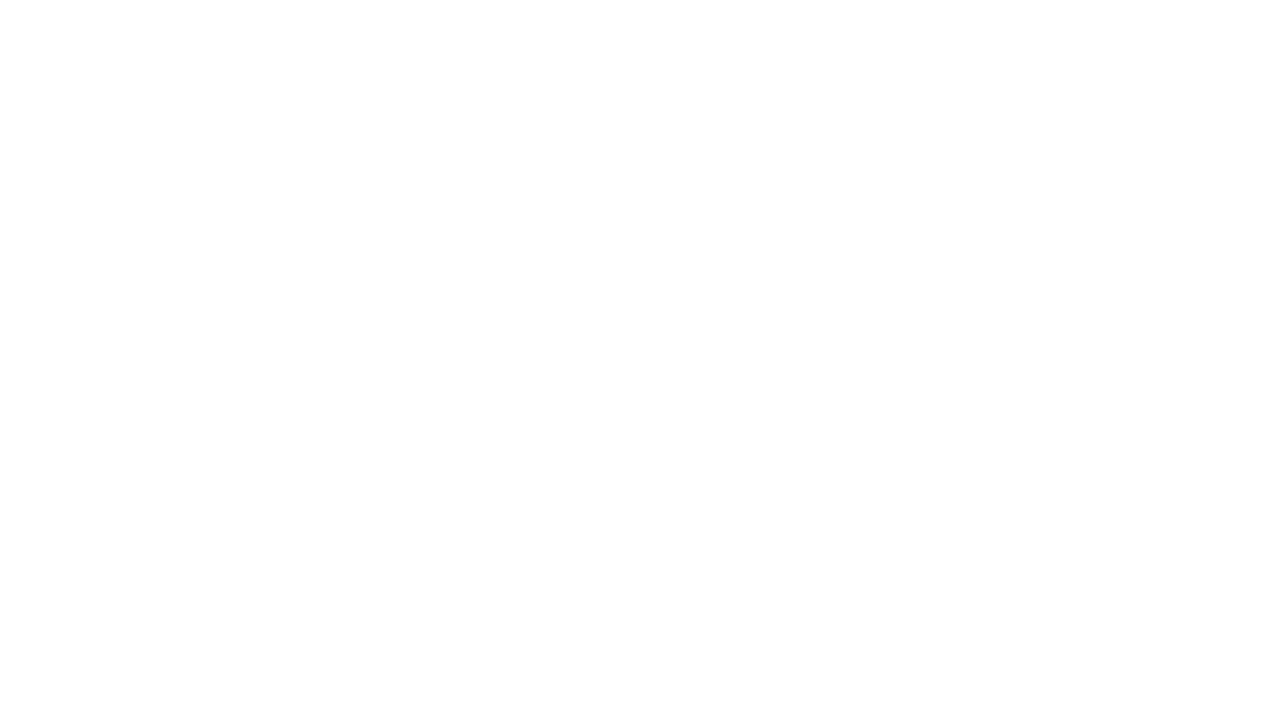

Skipped hyperlink 'Privacy' - no longer clickable or changed on text=Privacy
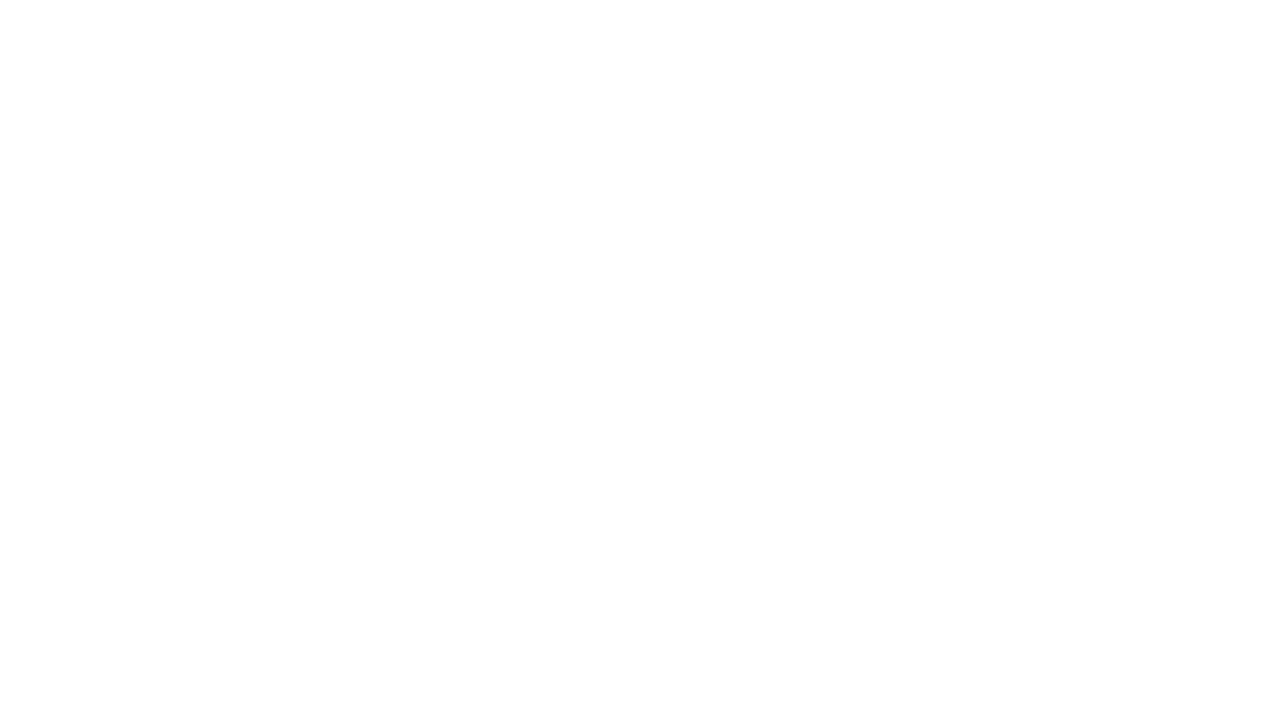

Skipped hyperlink 'Terms' - no longer clickable or changed on text=Terms
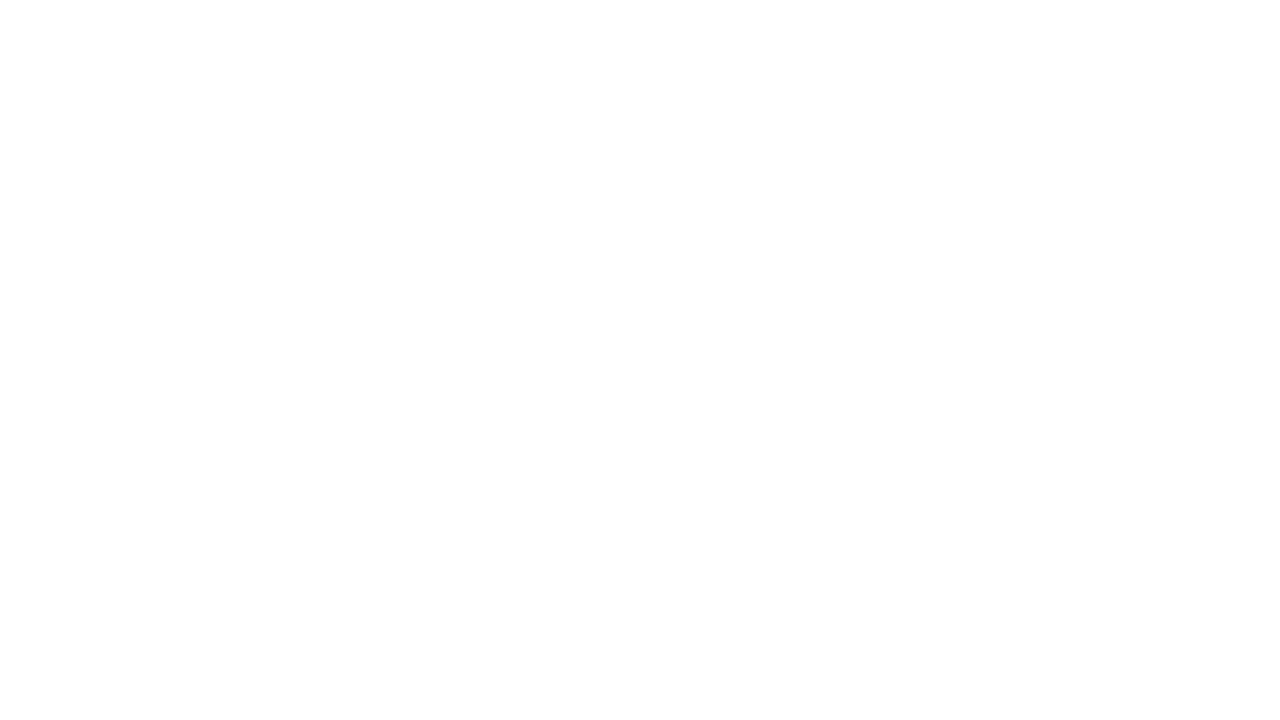

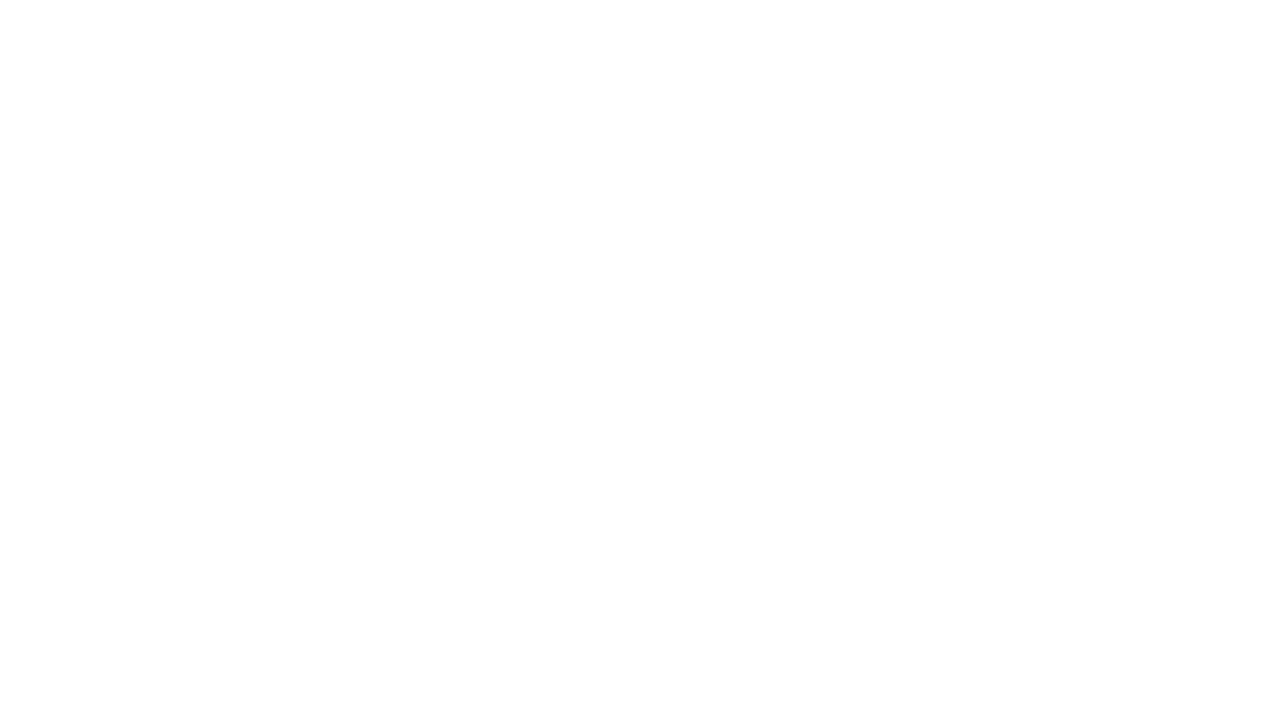